Tests drag and drop by offset action by dragging element to a specific coordinate position

Starting URL: https://crossbrowsertesting.github.io/drag-and-drop

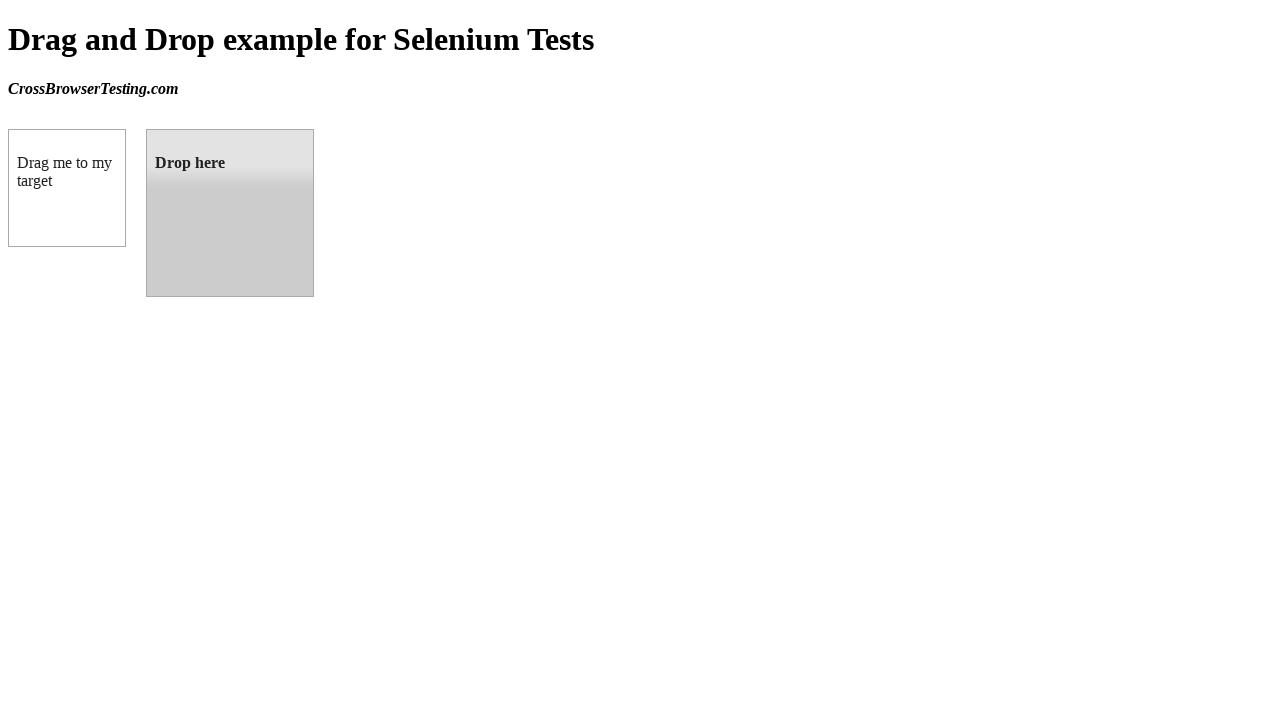

Located source element (draggable box)
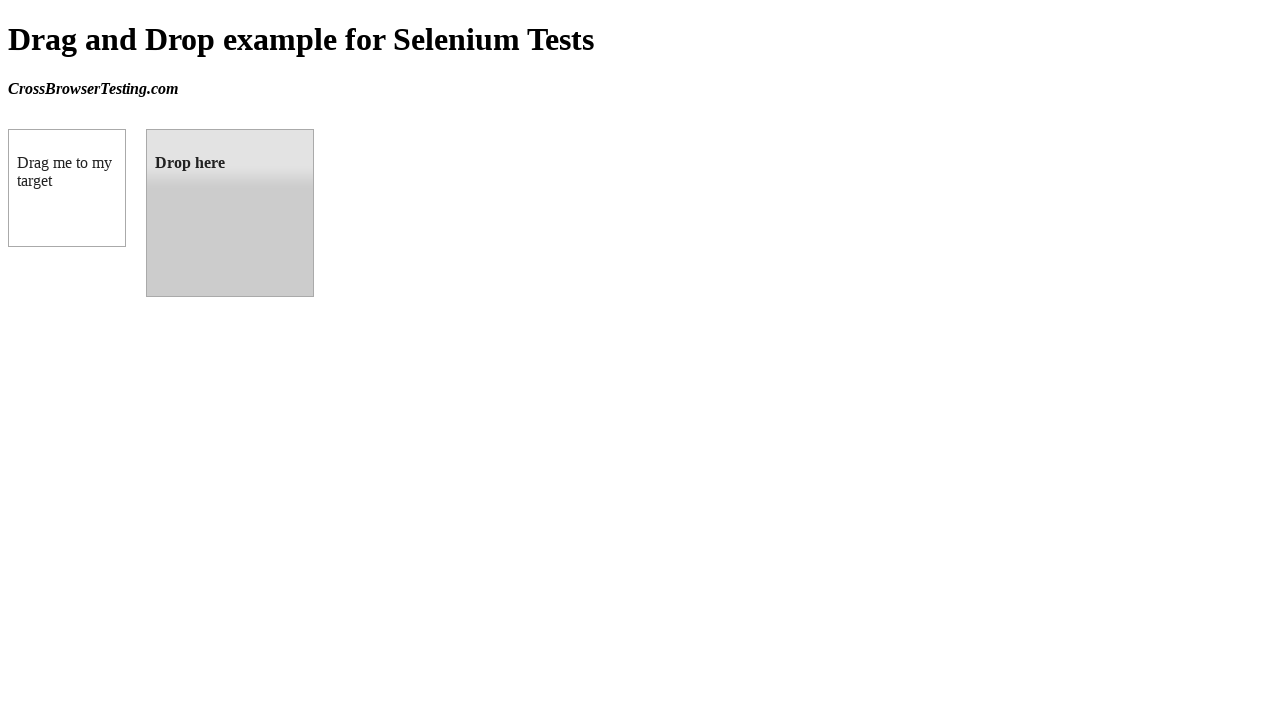

Located target element (droppable box)
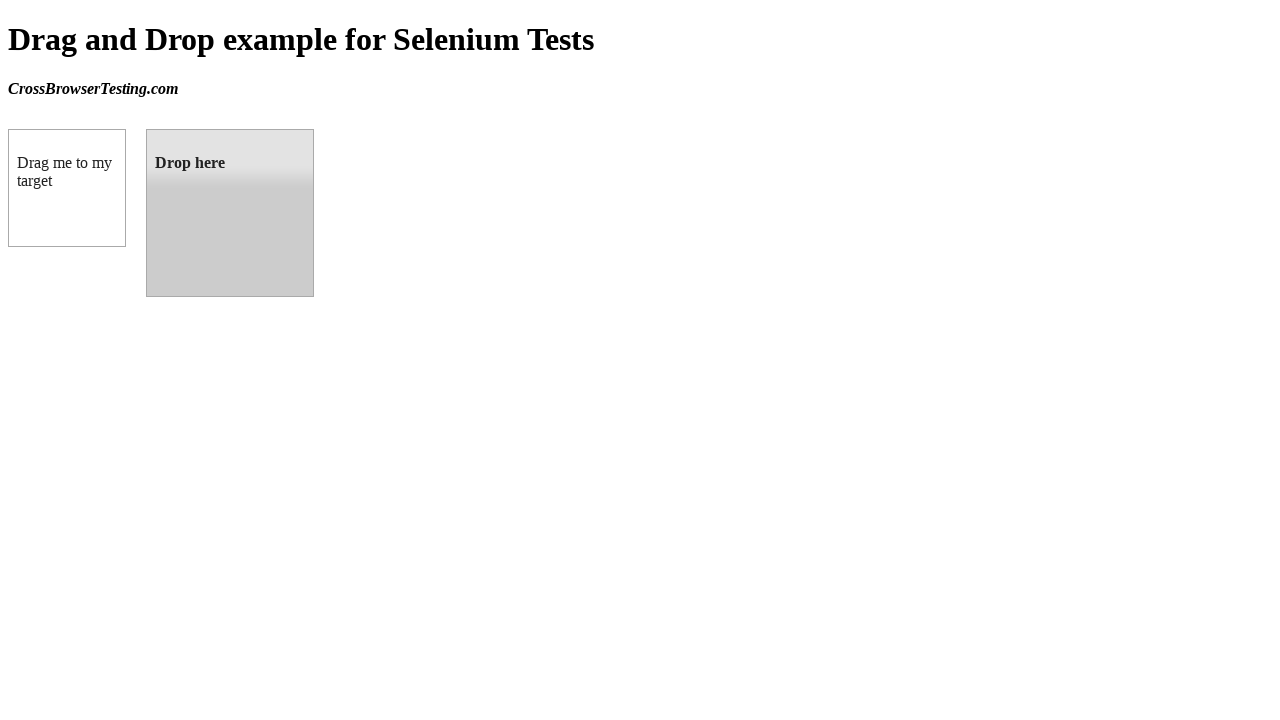

Retrieved target element position: (146, 129)
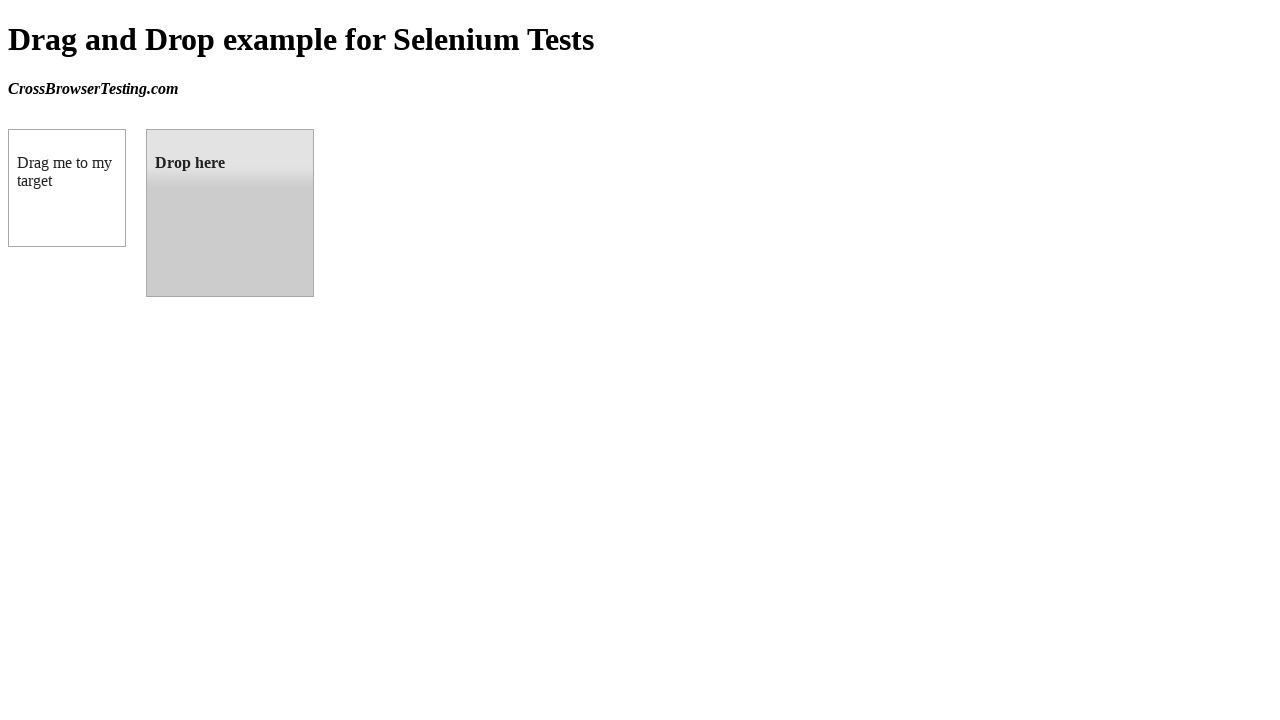

Retrieved source element center position: (67, 188)
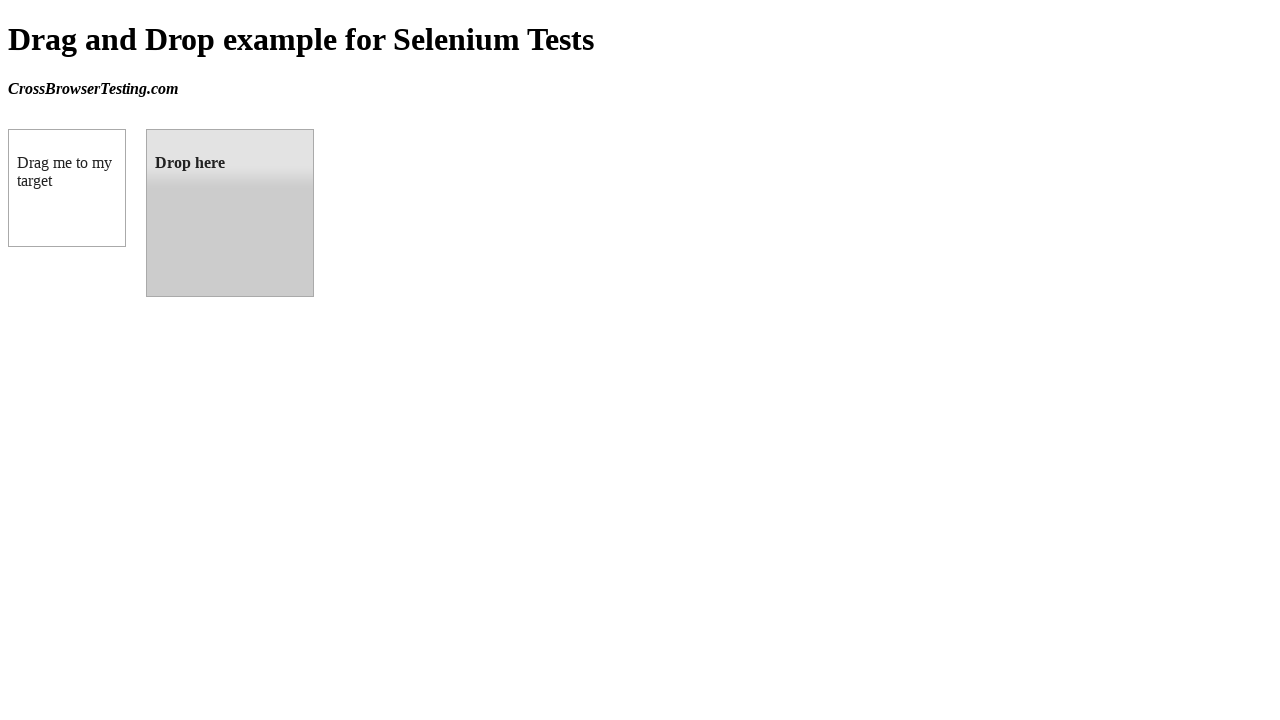

Moved mouse to source element center position at (67, 188)
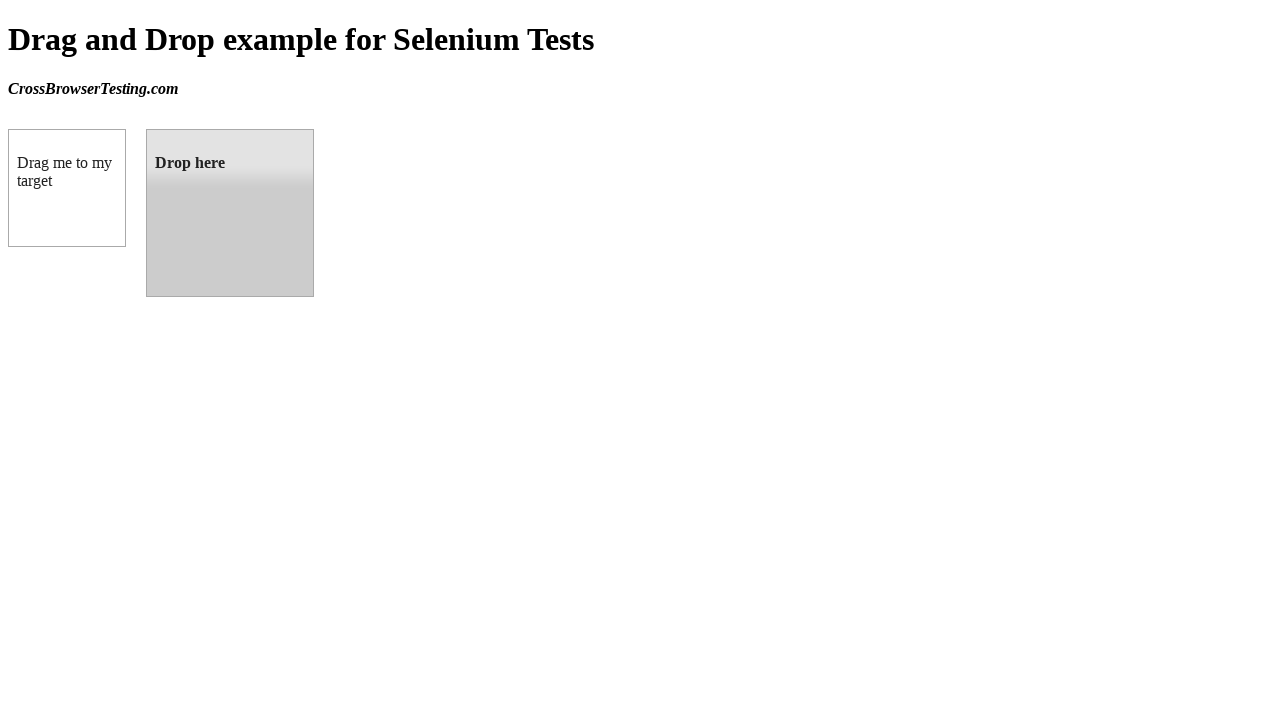

Pressed mouse button down on source element at (67, 188)
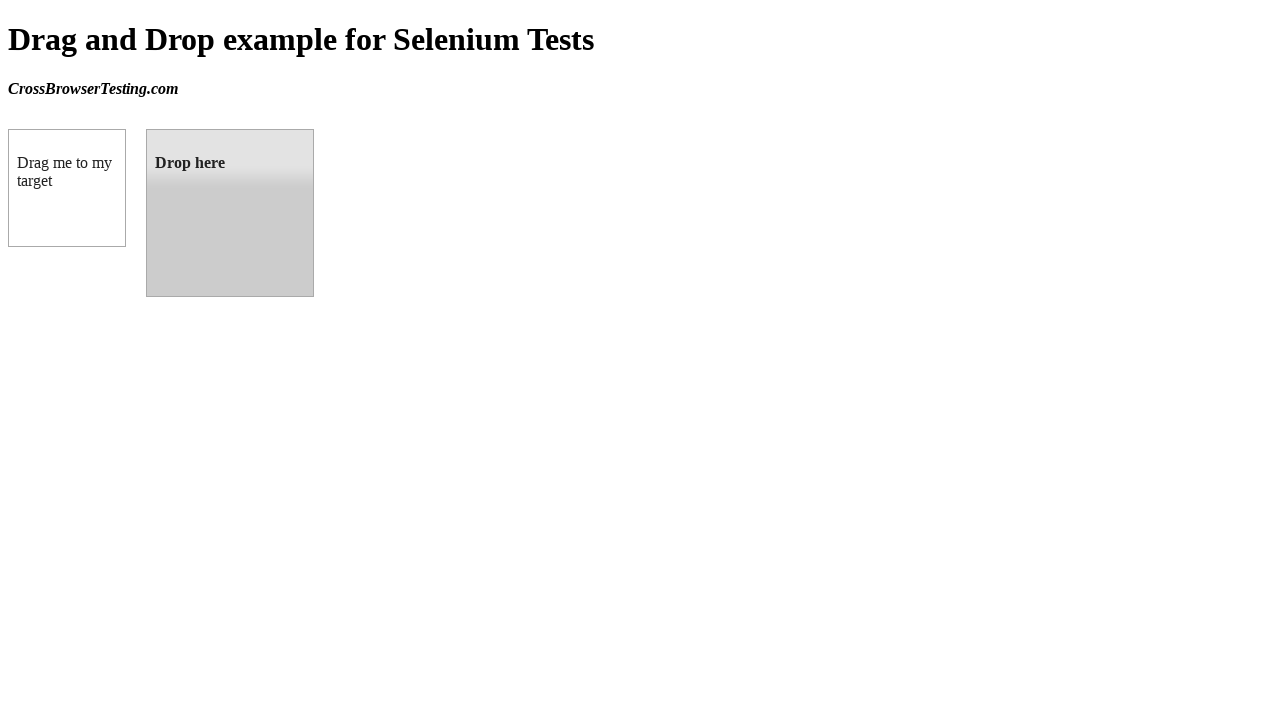

Dragged mouse to target position: (146, 129) at (146, 129)
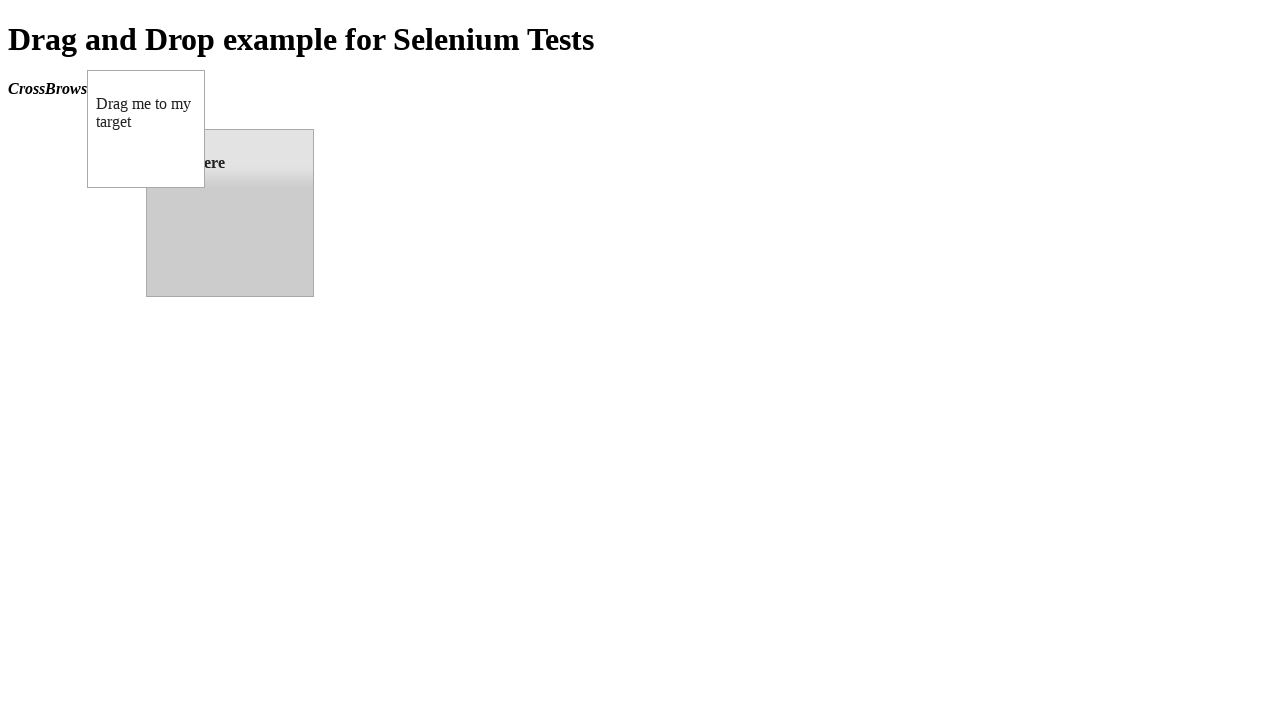

Released mouse button to complete drag and drop at (146, 129)
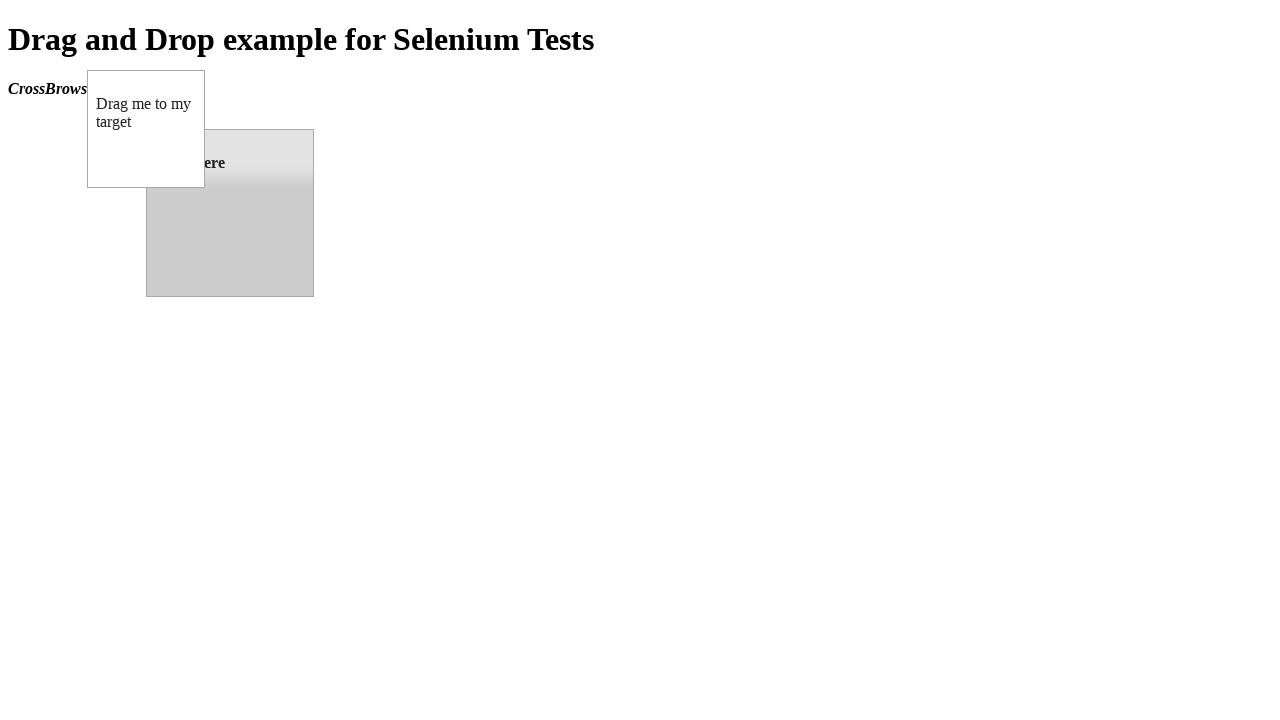

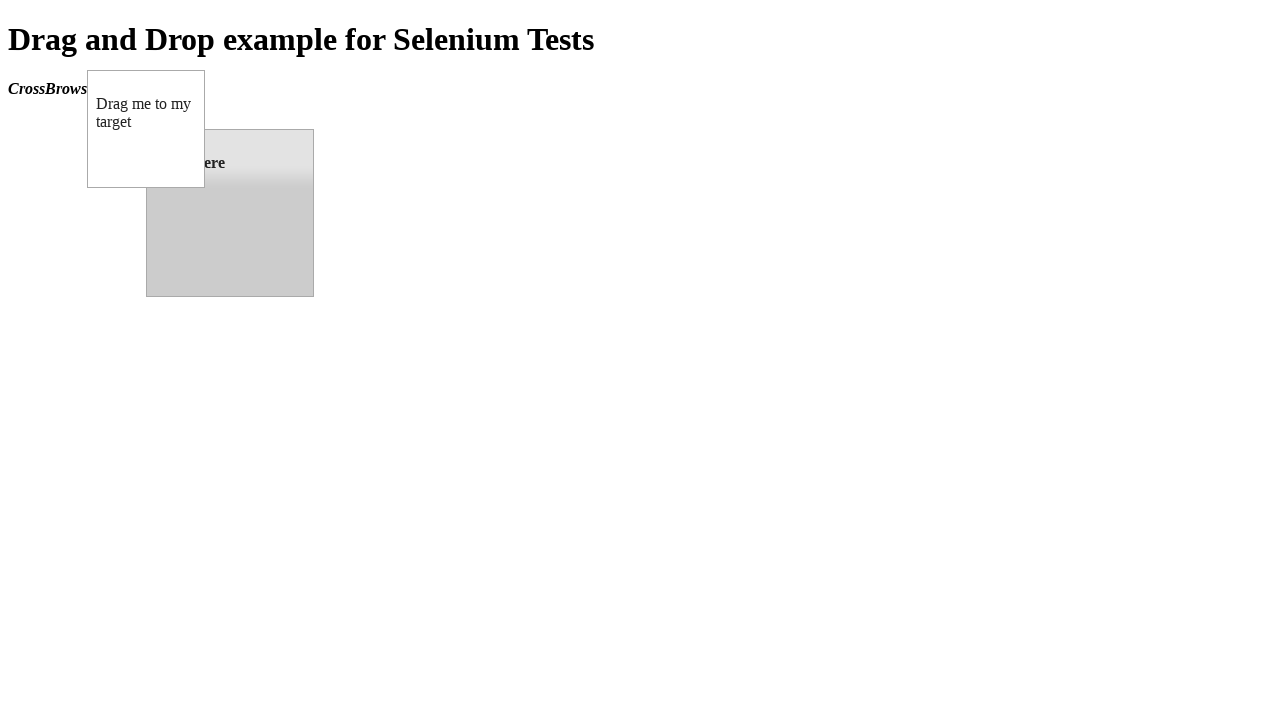